Navigates to an online shoe portal, opens the hamburger menu, and clicks on the Sign In link

Starting URL: https://anupdamoda.github.io/AceOnlineShoePortal/index.html

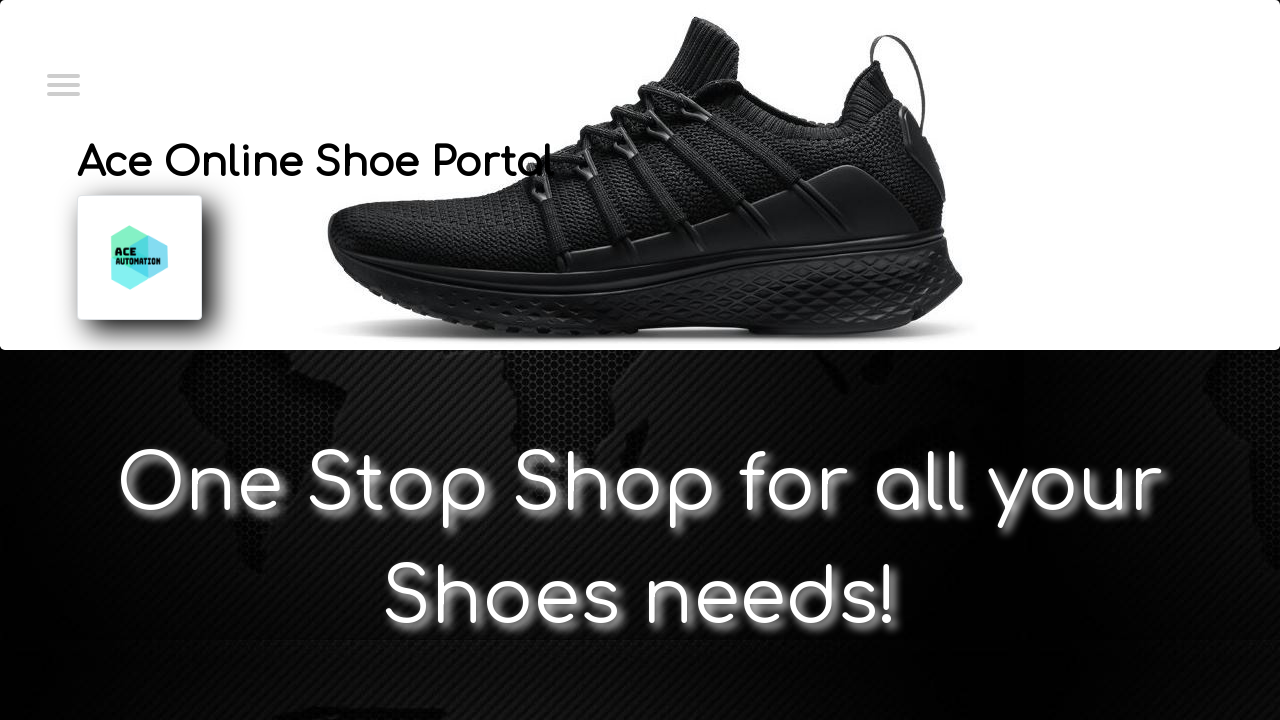

Navigated to the Ace Online Shoe Portal homepage
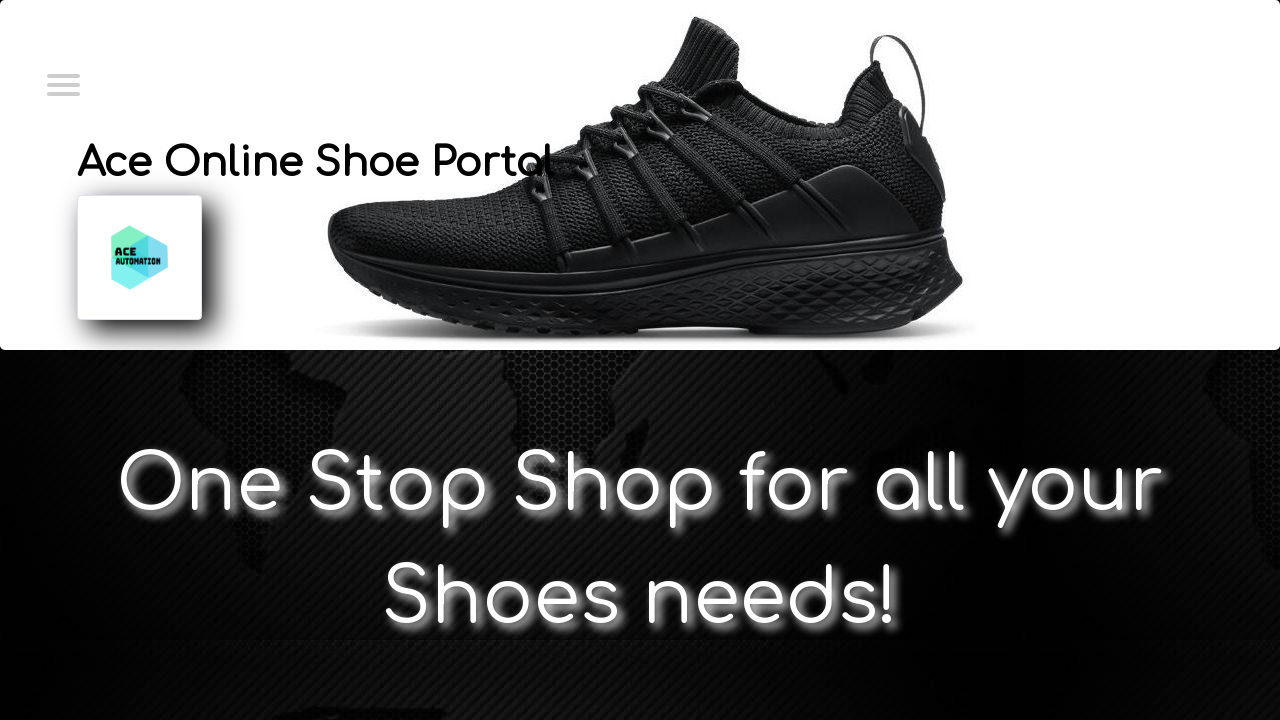

Clicked on hamburger menu to expand navigation at (62, 83) on xpath=//input[@type='checkbox']
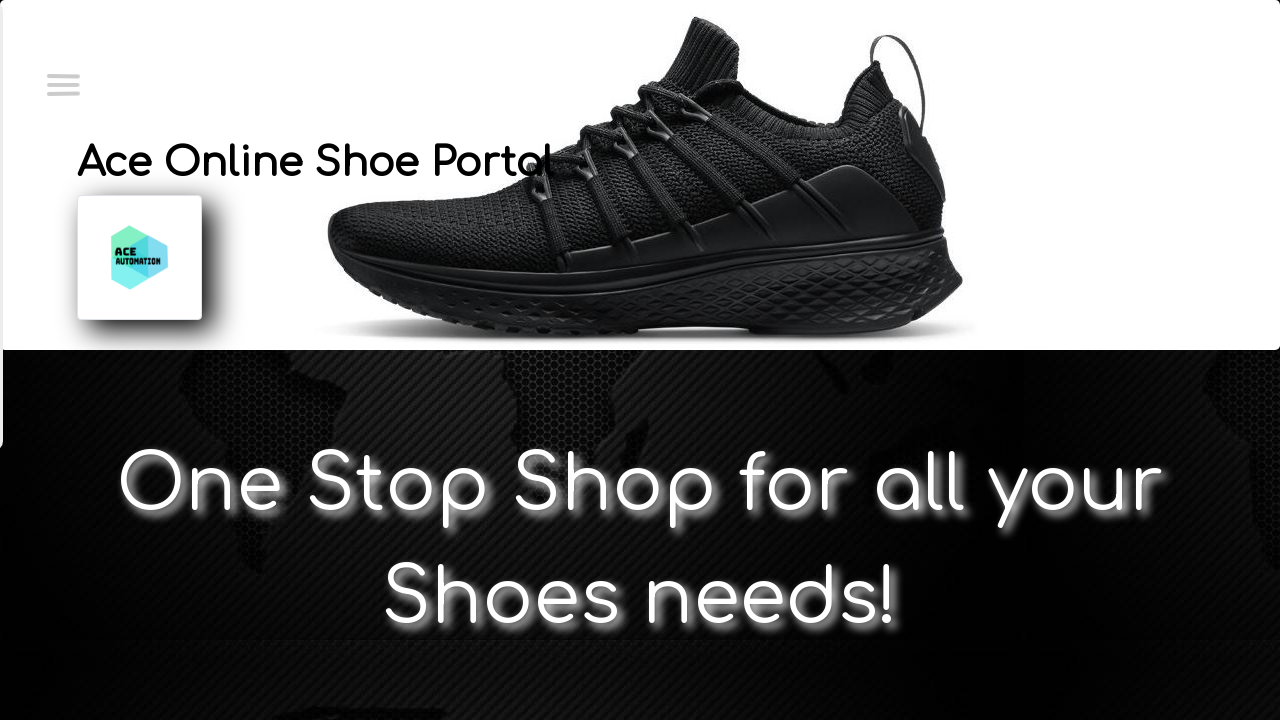

Clicked on Sign In link at (147, 90) on xpath=//a[@href='SignIn.html']
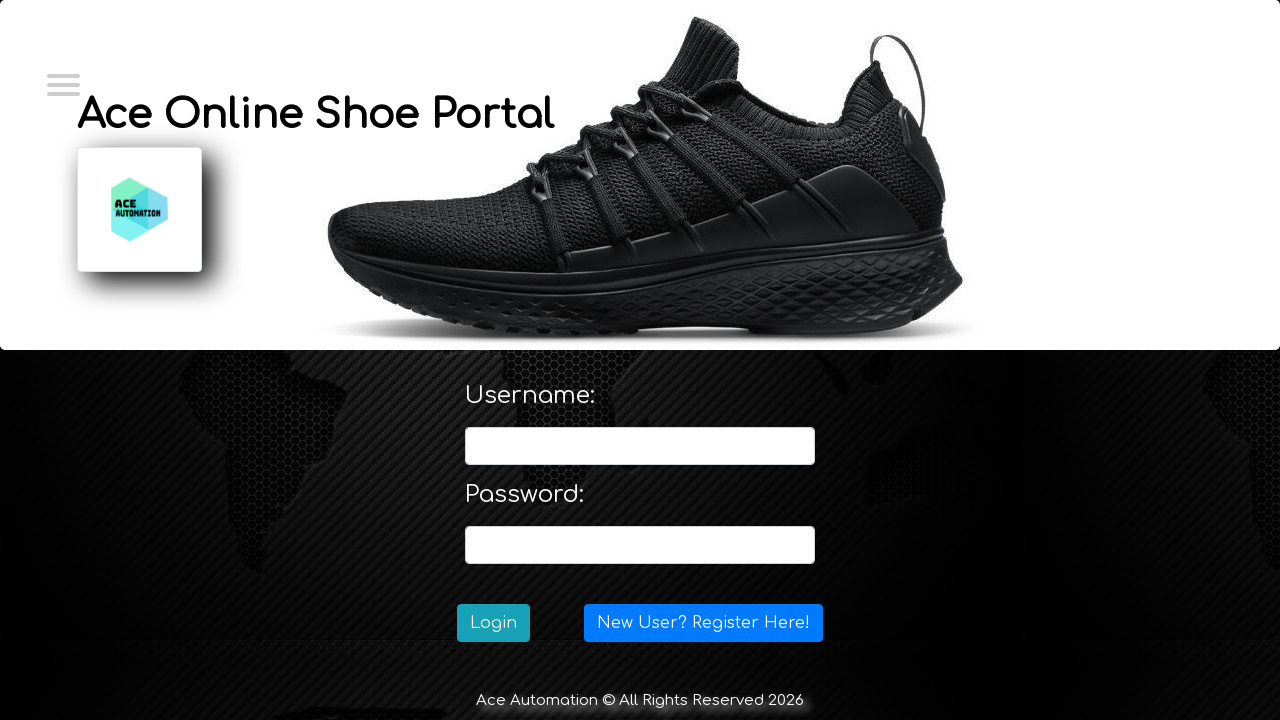

Sign in page loaded
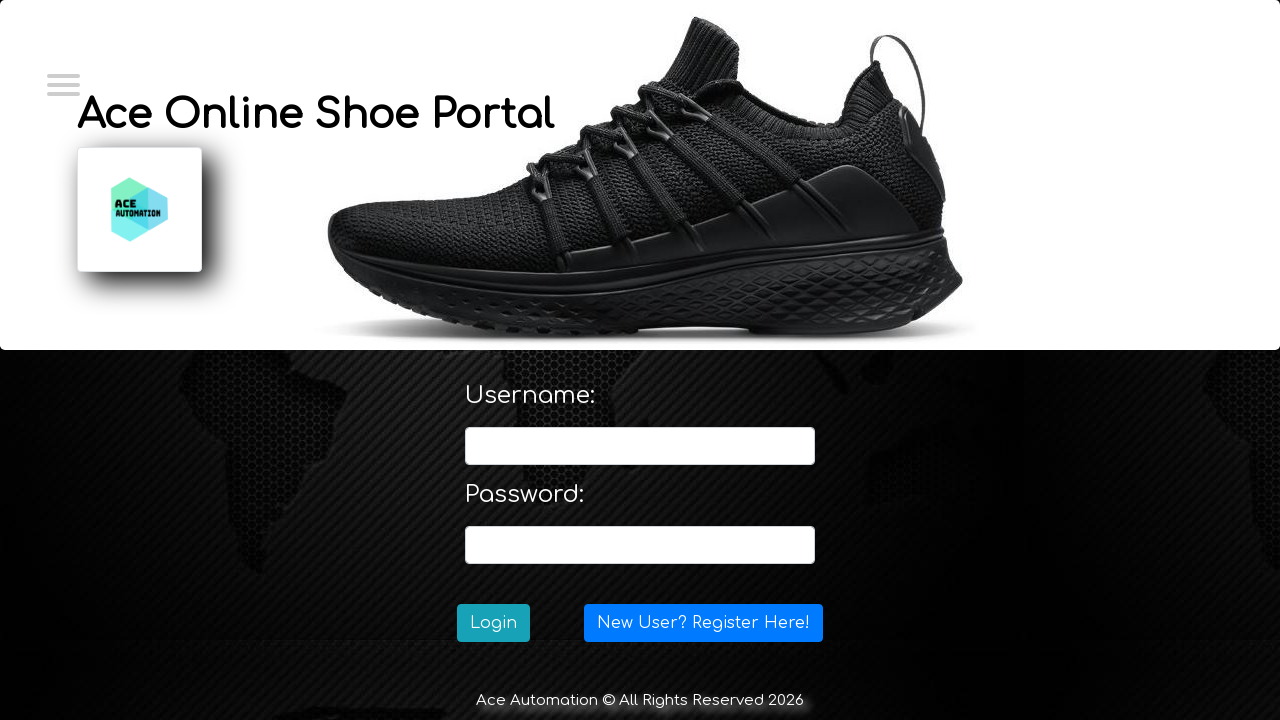

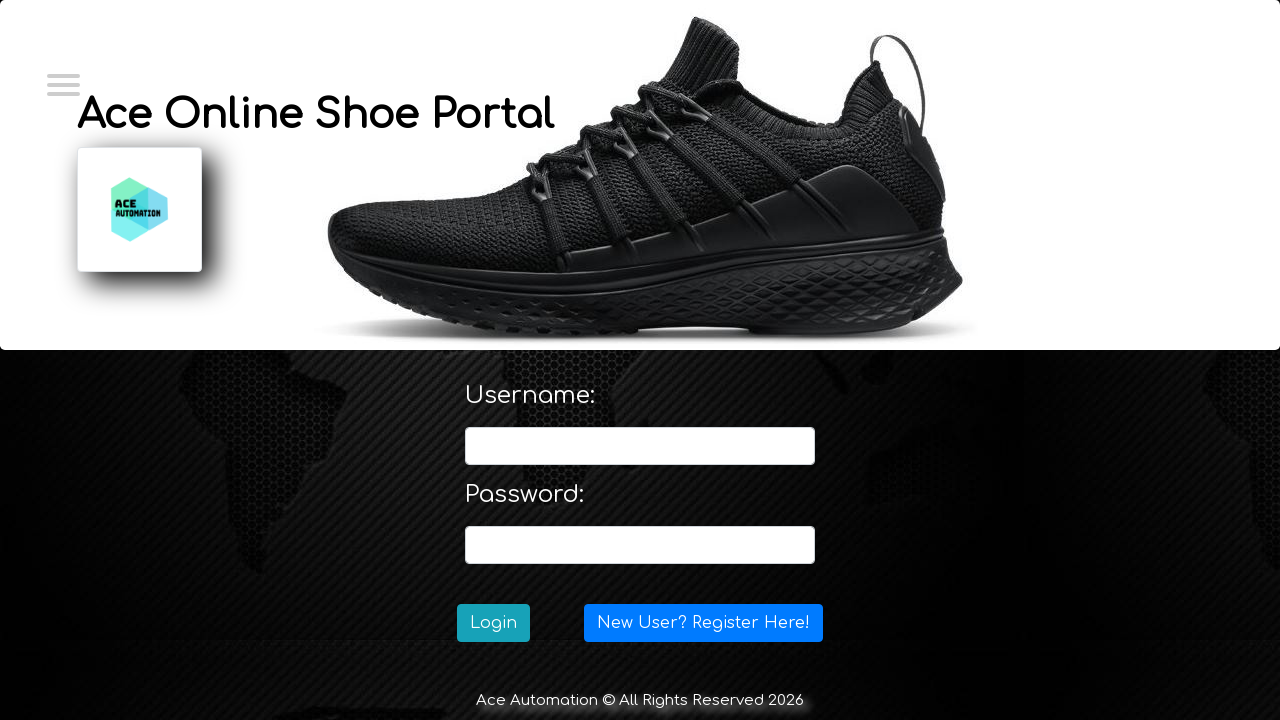